Tests prompt alert by clicking on the third alert option and entering text into the prompt dialog

Starting URL: http://demo.automationtesting.in/Alerts.html

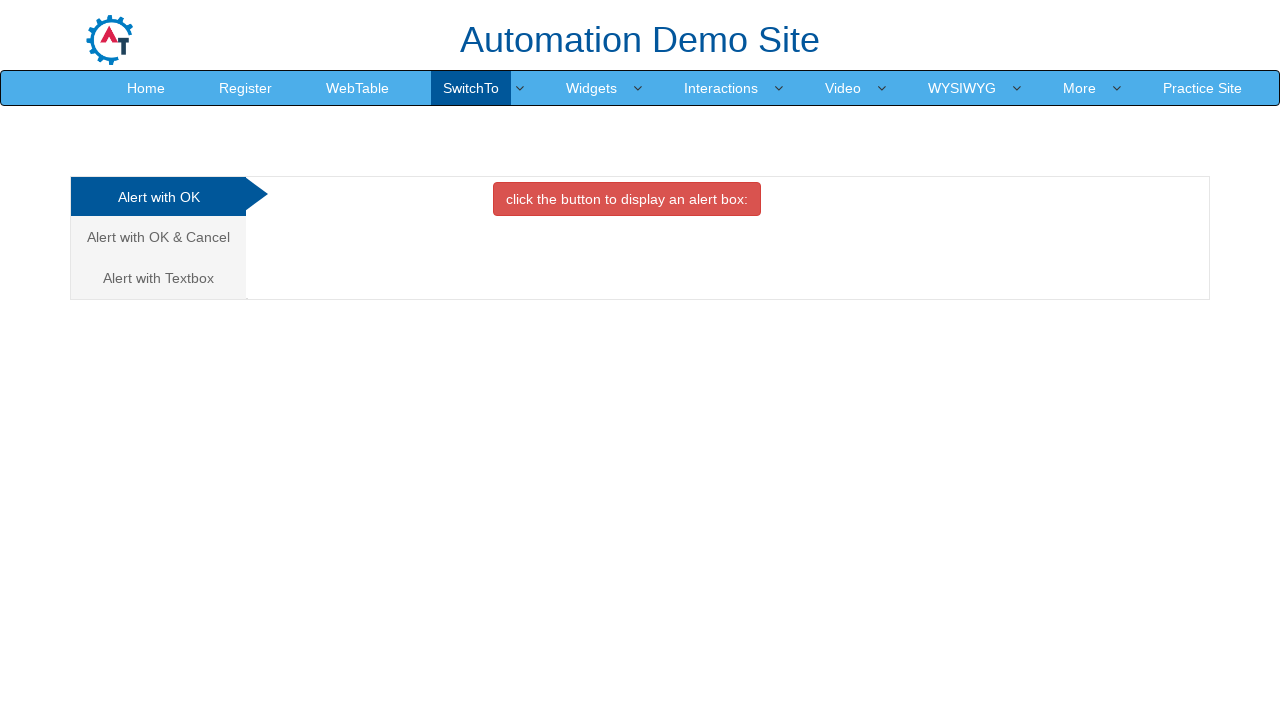

Clicked on the third alert option tab at (158, 278) on (//*[@class='analystic'])[3]
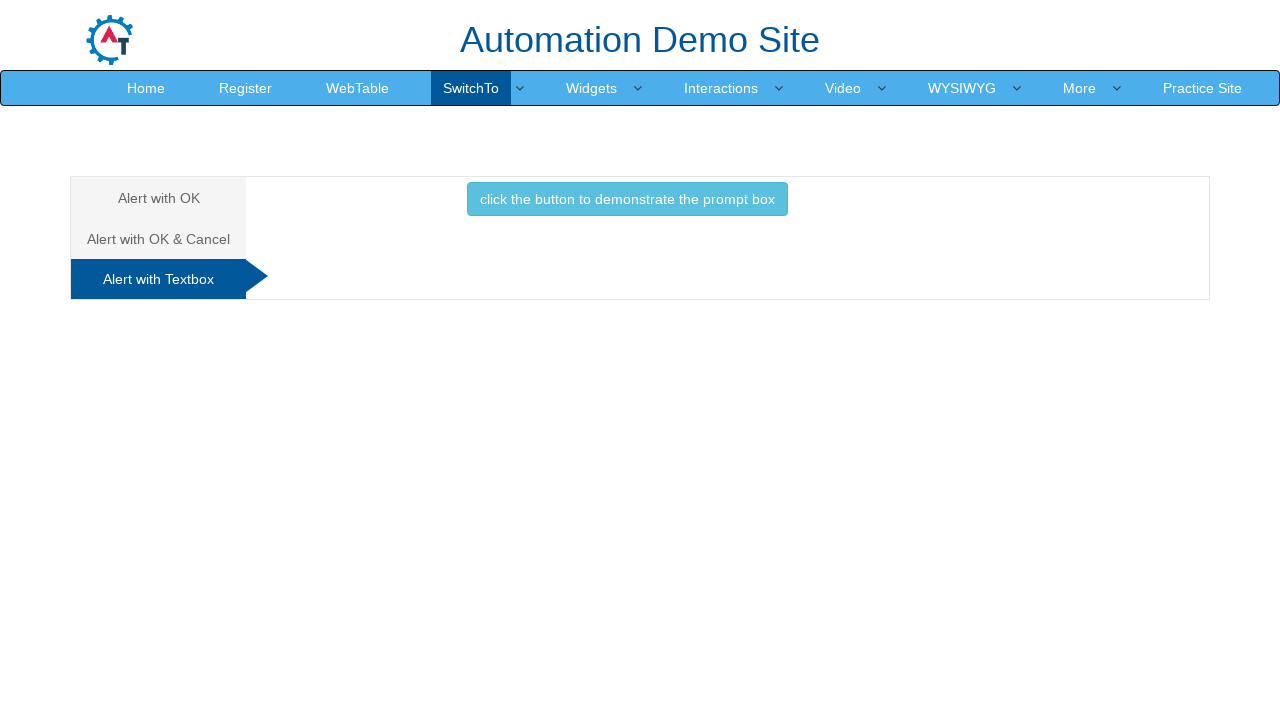

Set up dialog handler to accept prompt with 'John Smith'
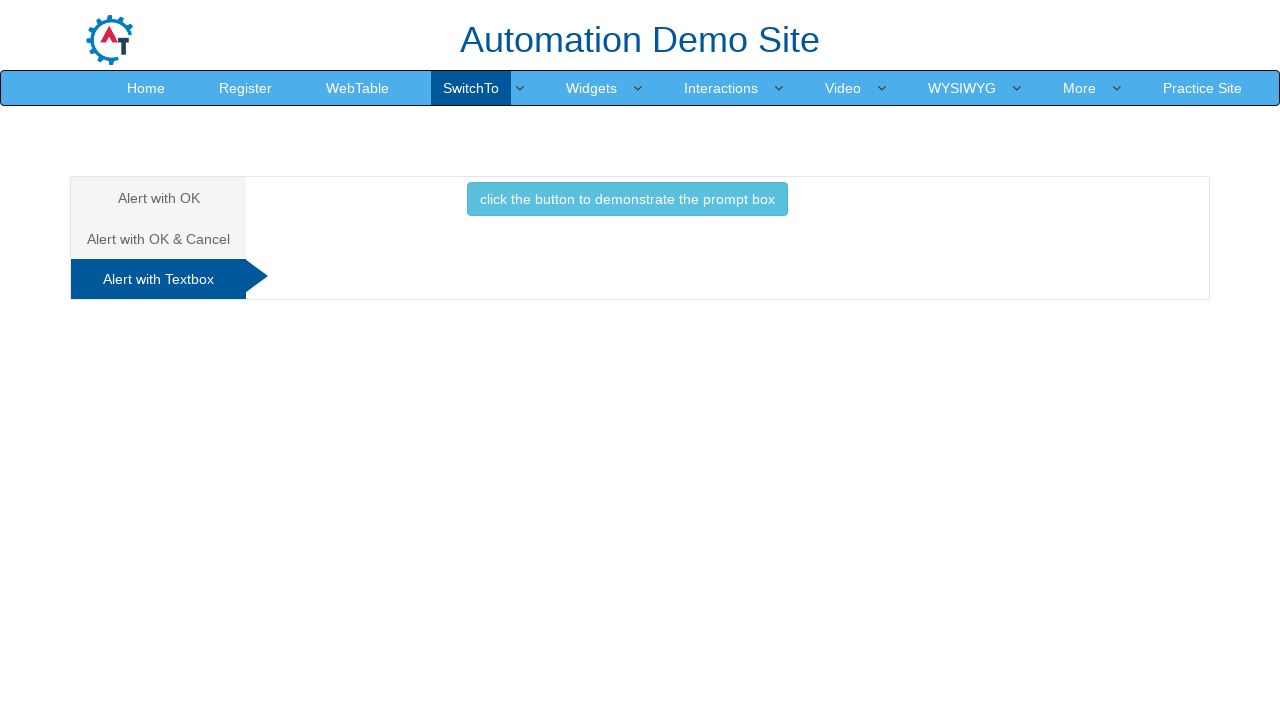

Clicked button to demonstrate the prompt box at (627, 199) on xpath=//*[contains(text(),'click the button to demonstrate the prompt box ')]
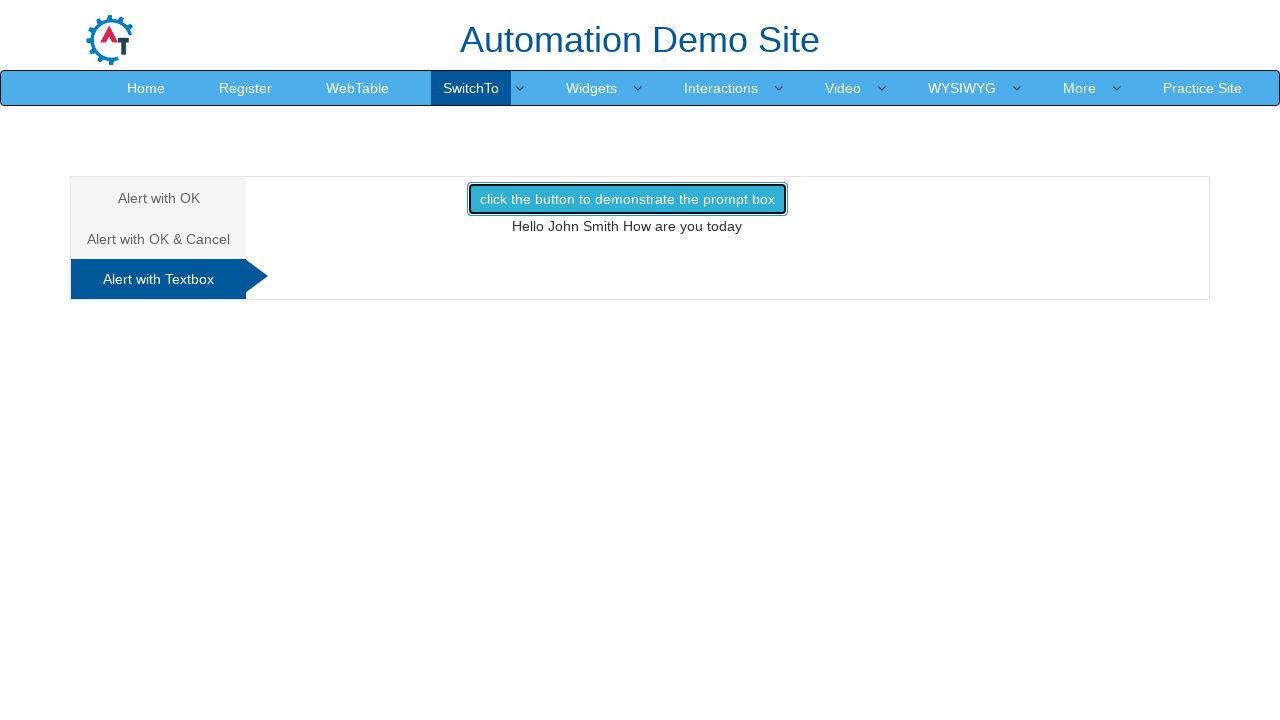

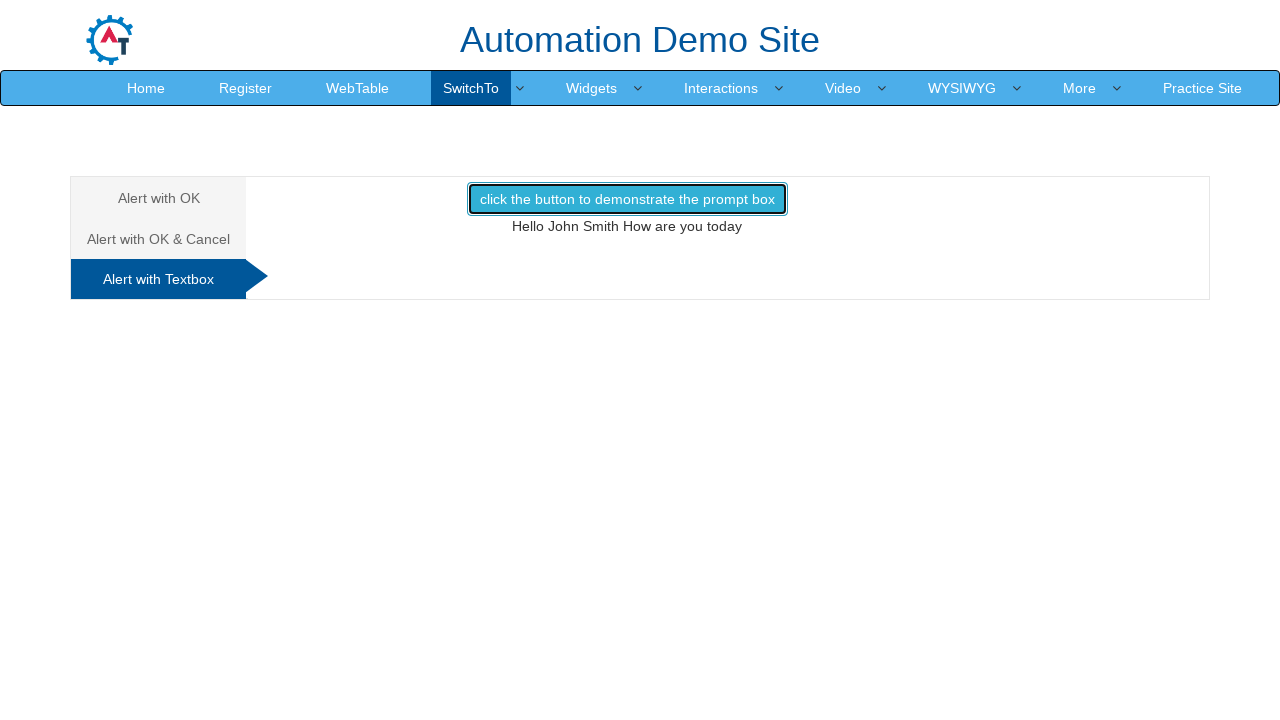